Solves a math captcha by reading a value, calculating the result, scrolling to and filling the answer field, checking robot verification checkboxes, and submitting the form

Starting URL: http://SunInJuly.github.io/execute_script.html

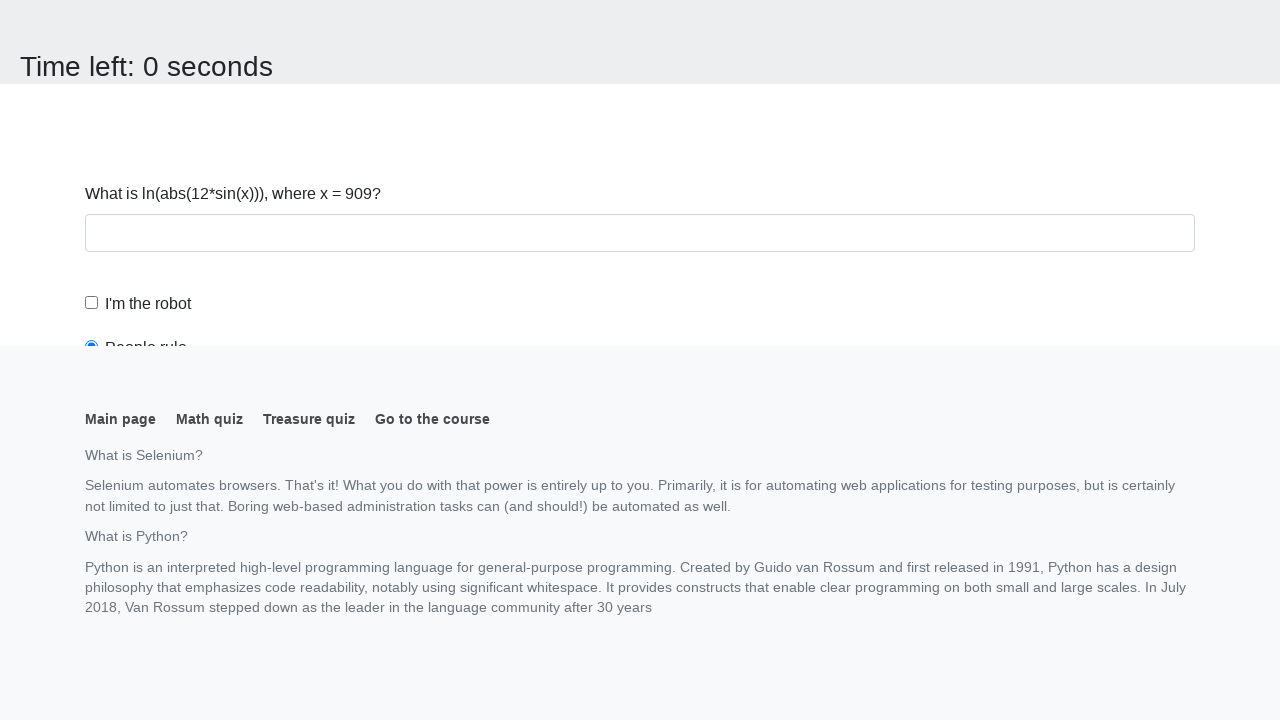

Navigated to math captcha page
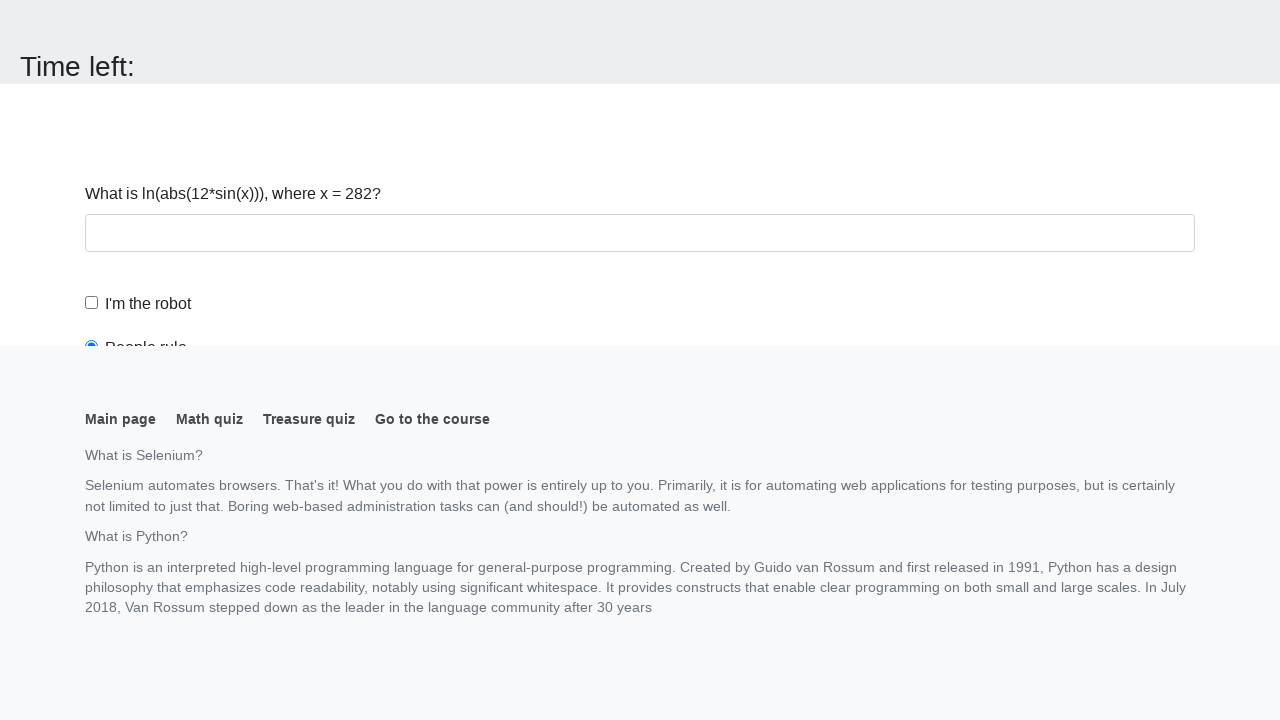

Retrieved math value from page
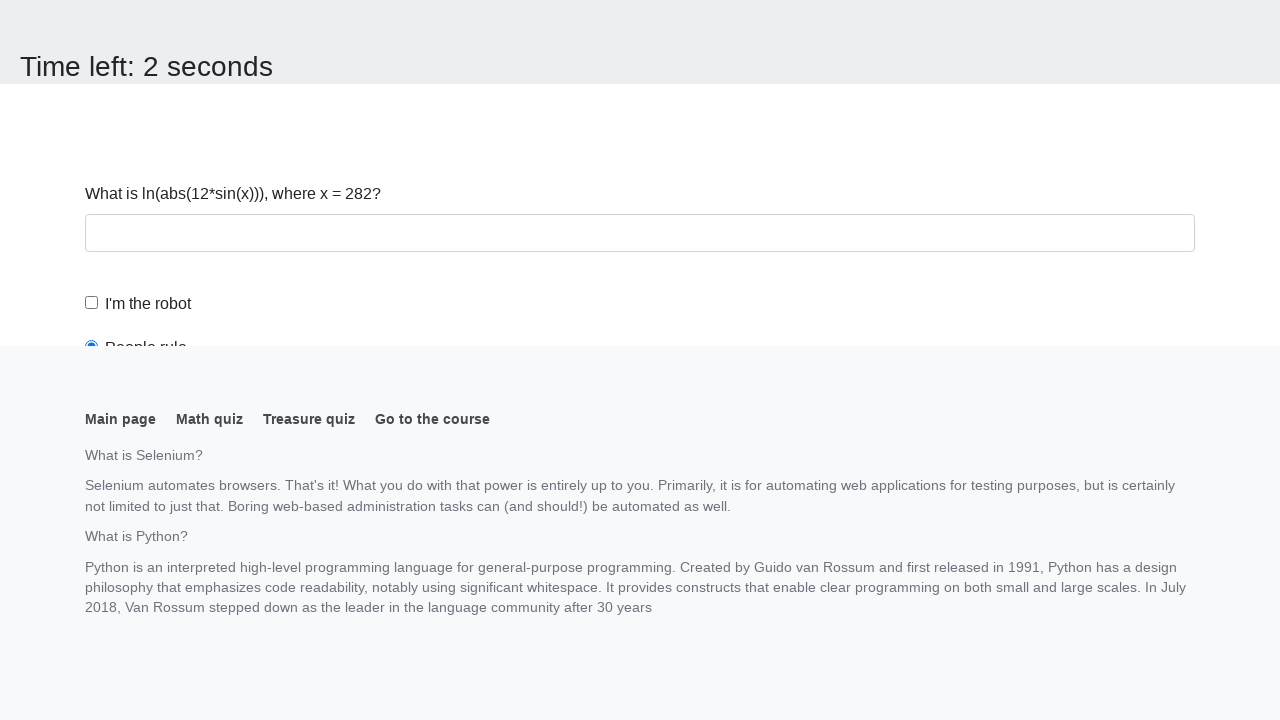

Calculated math captcha answer
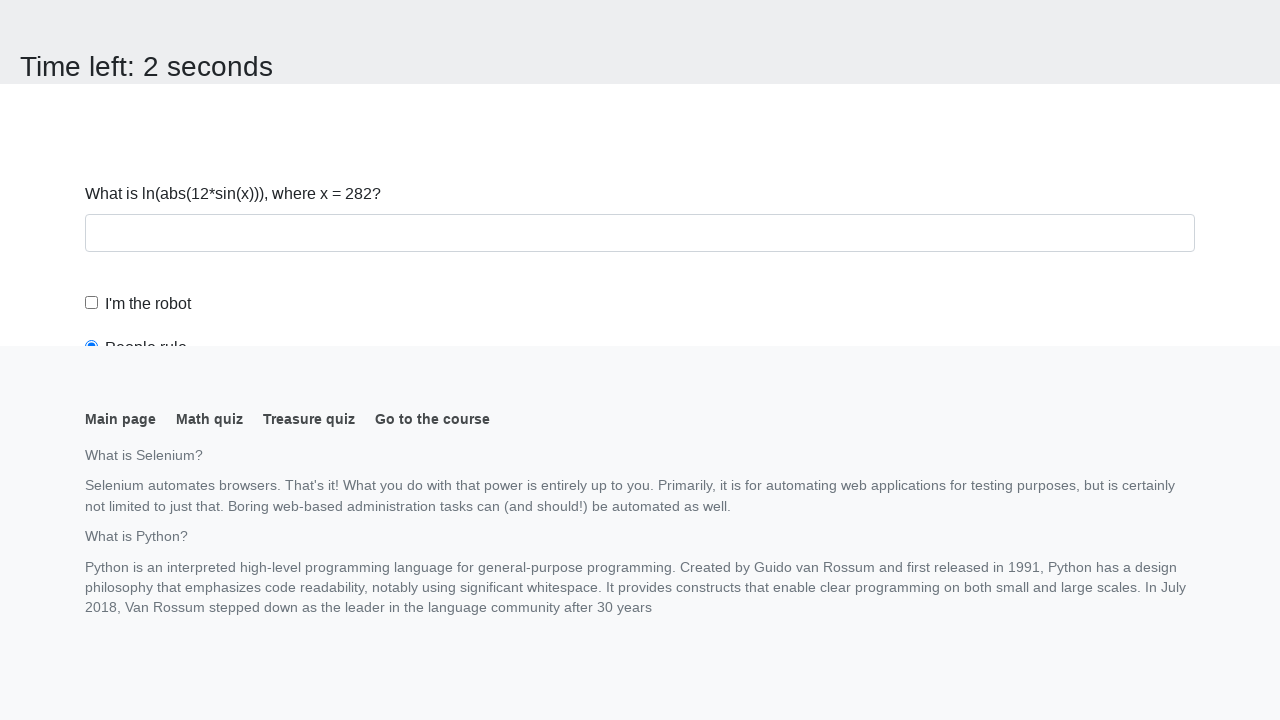

Scrolled answer field into view
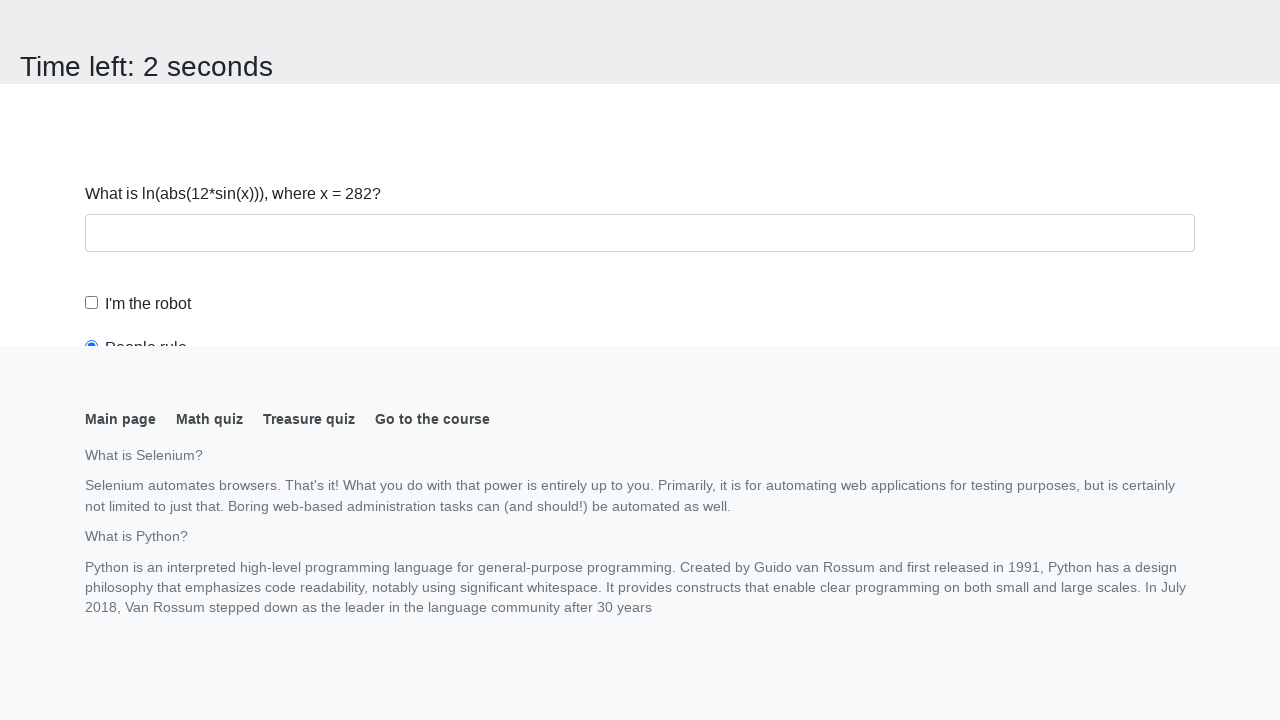

Filled answer field with calculated result on #answer
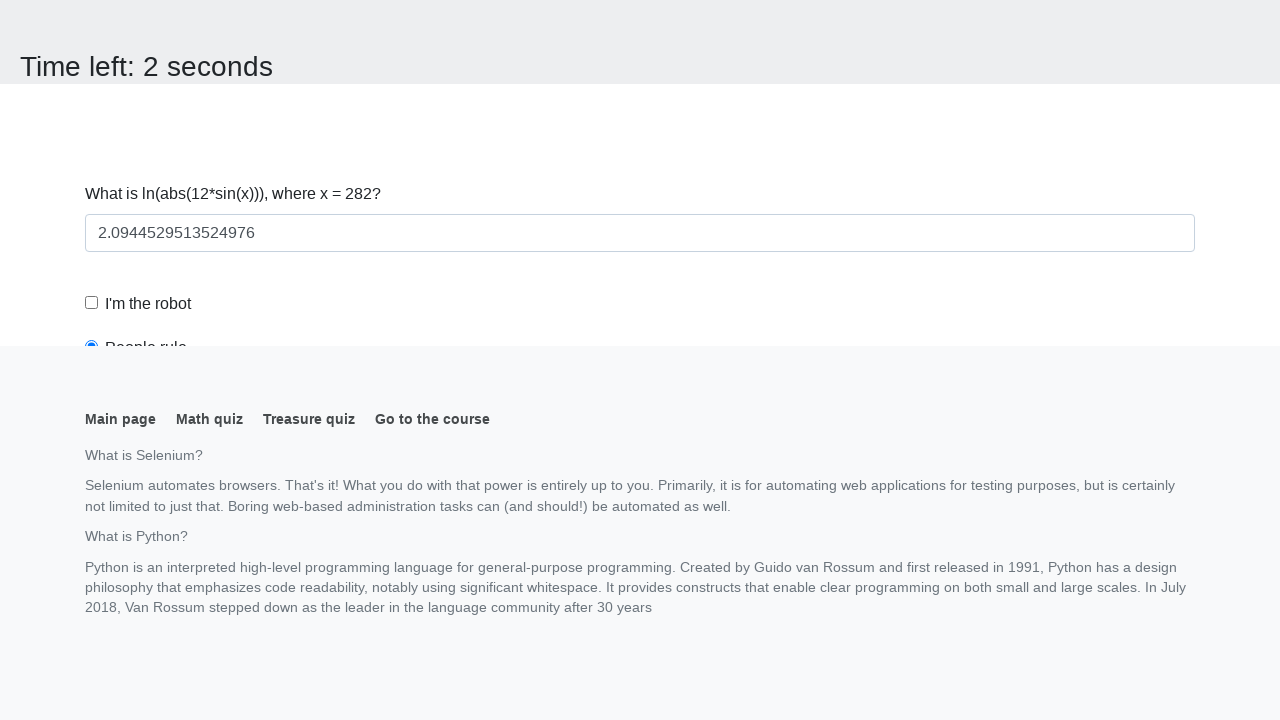

Checked robot verification checkbox at (92, 303) on #robotCheckbox
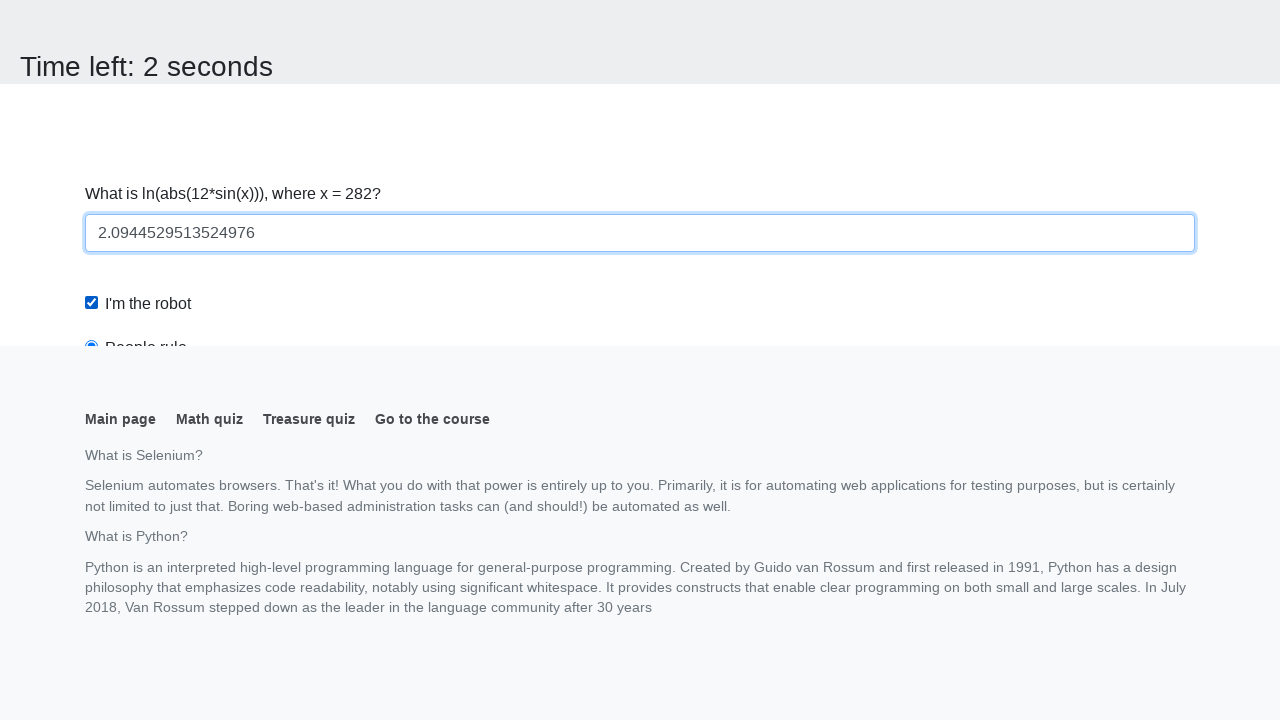

Checked robots rule checkbox at (92, 7) on #robotsRule
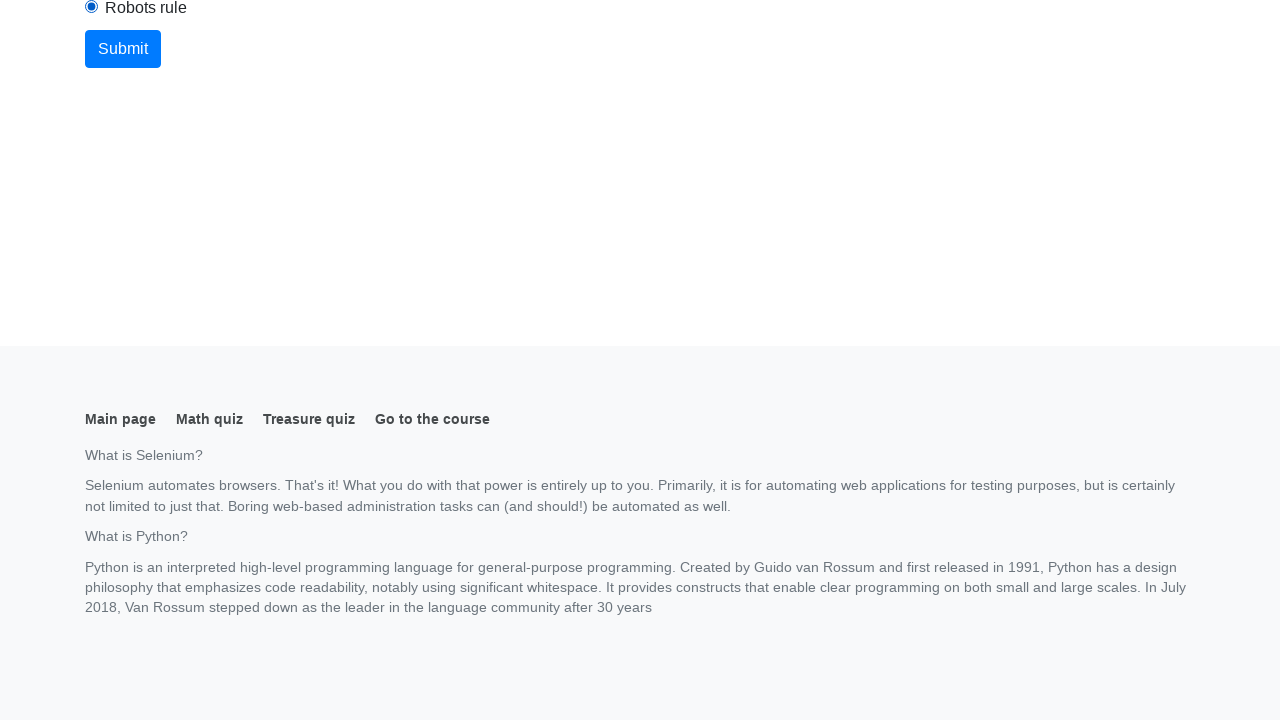

Clicked submit button to complete form at (123, 49) on button.btn
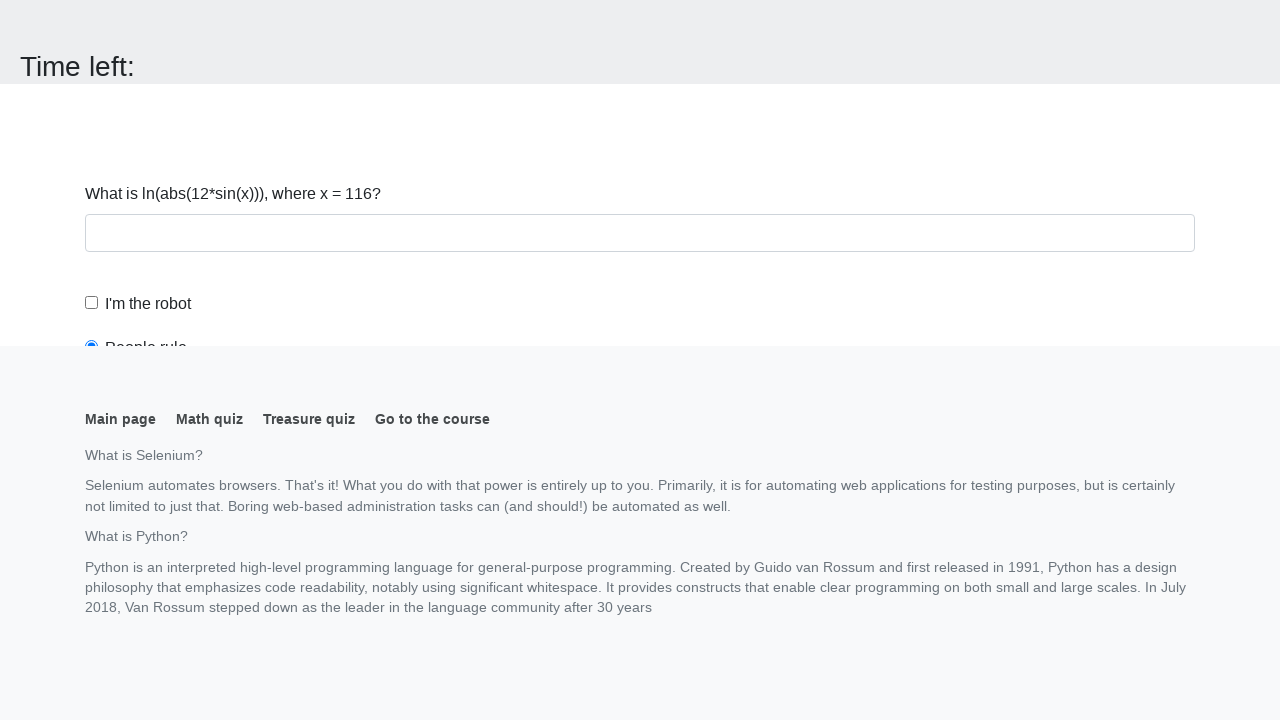

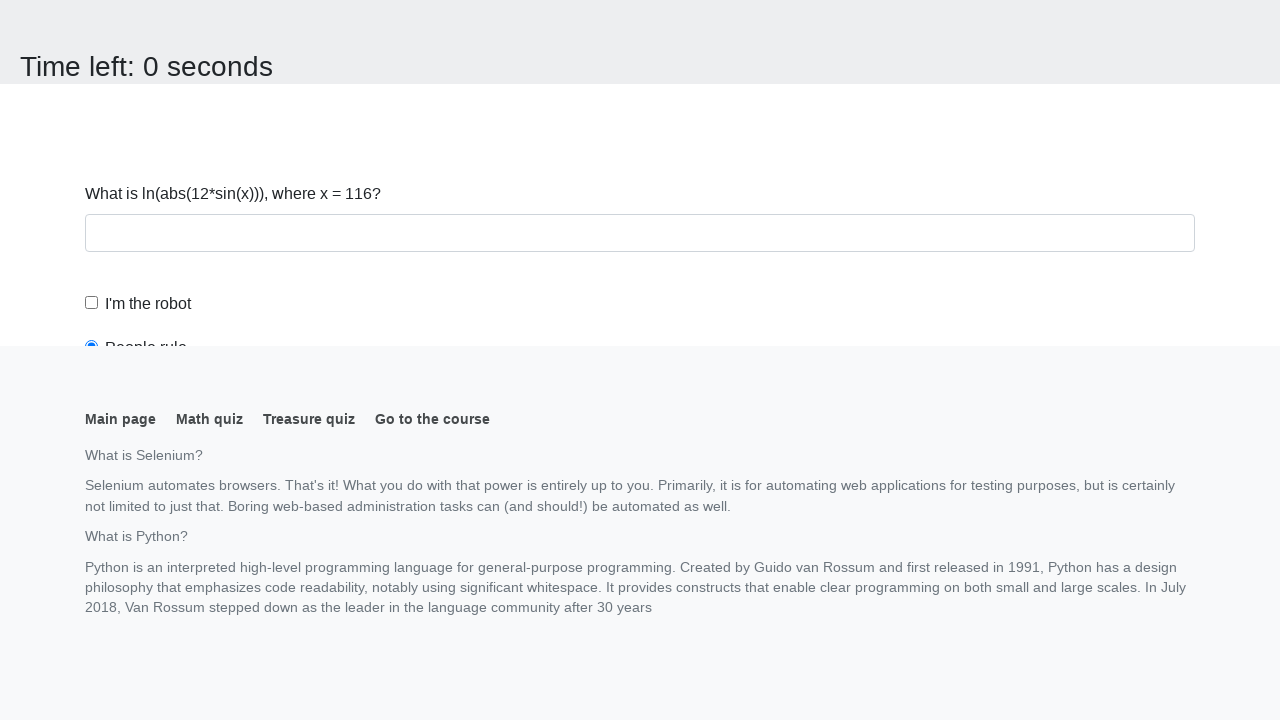